Navigates to the Demoblaze homepage and verifies that product listing elements are displayed.

Starting URL: https://demoblaze.com/index.html

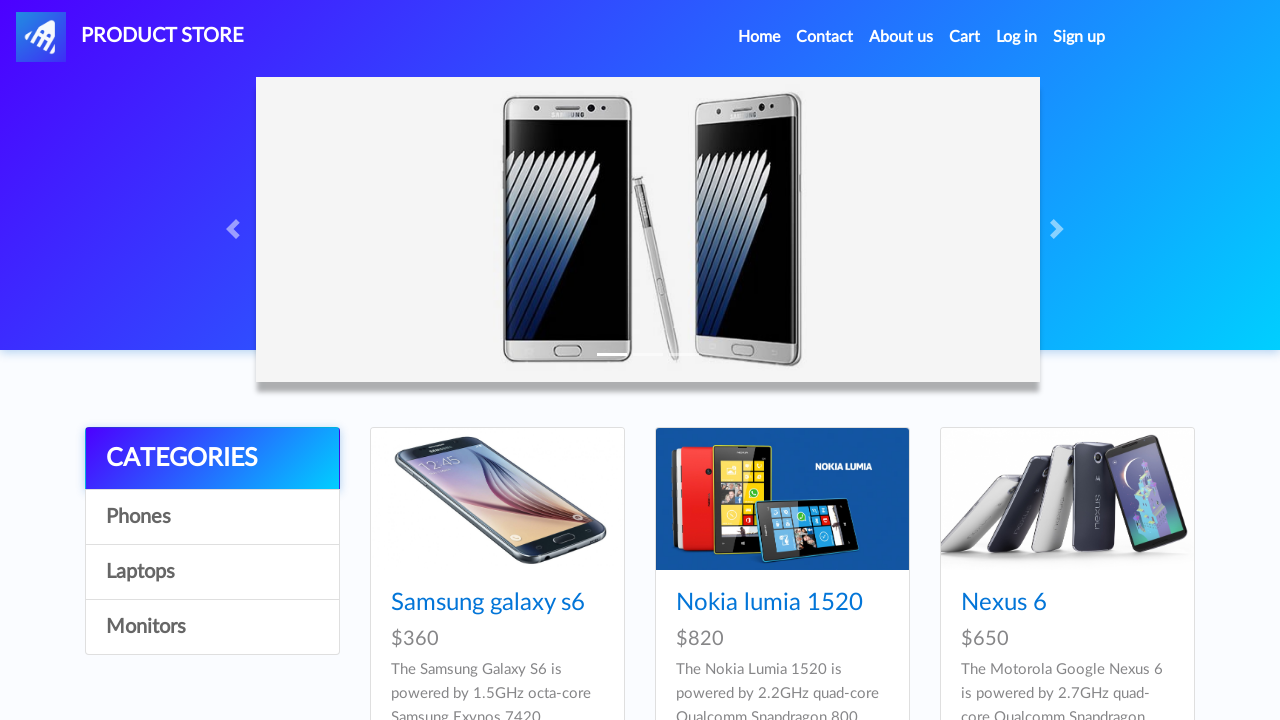

Waited for product listing container to load
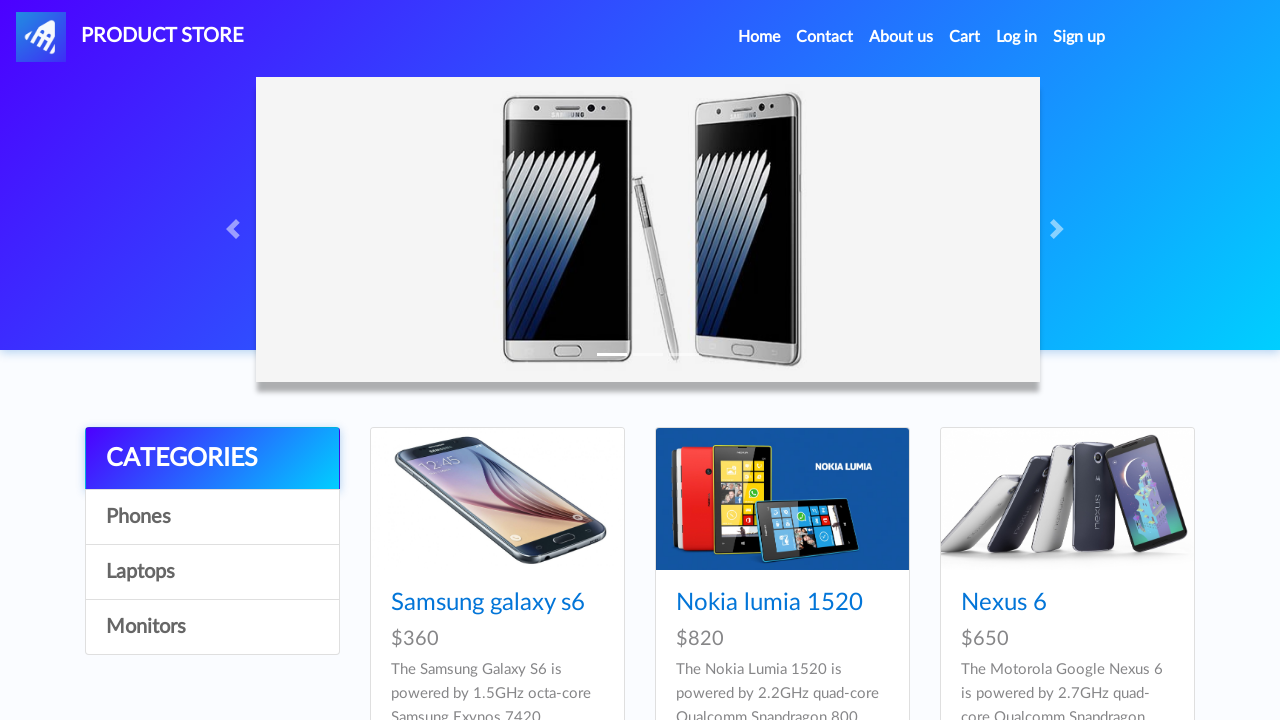

Retrieved all product listing elements from the page
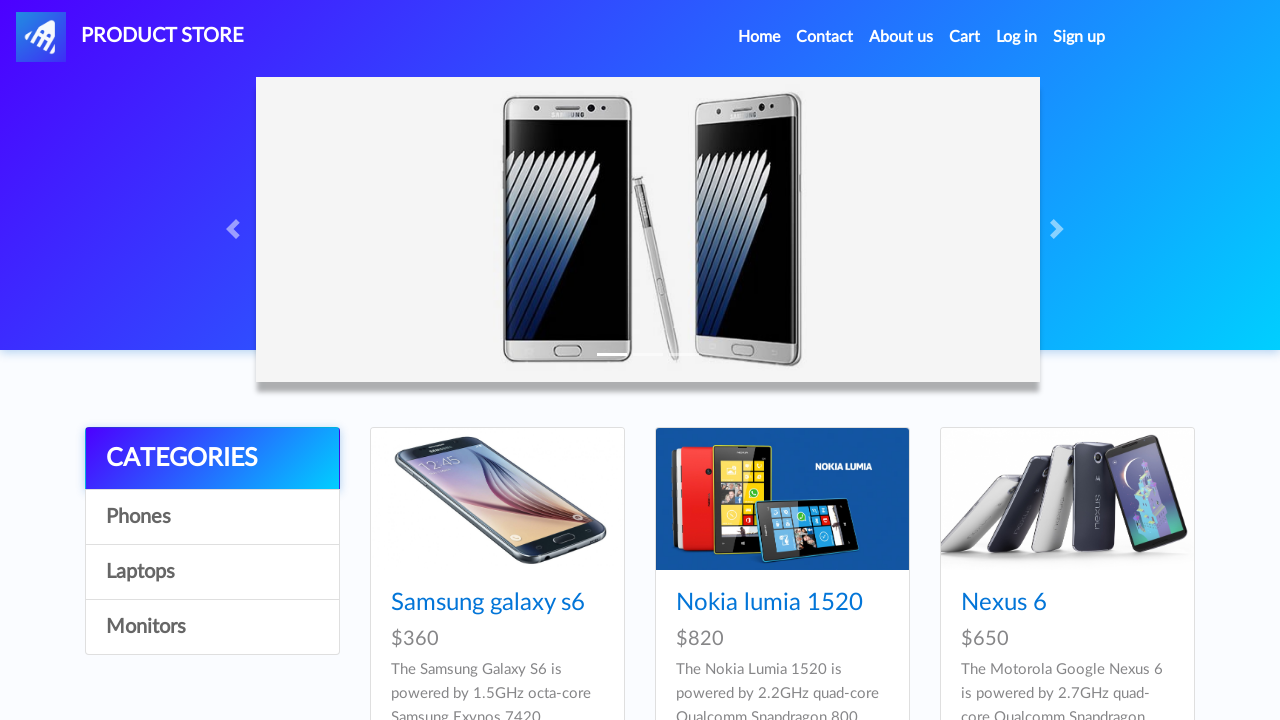

Verified that product listing elements are displayed (found 9 products)
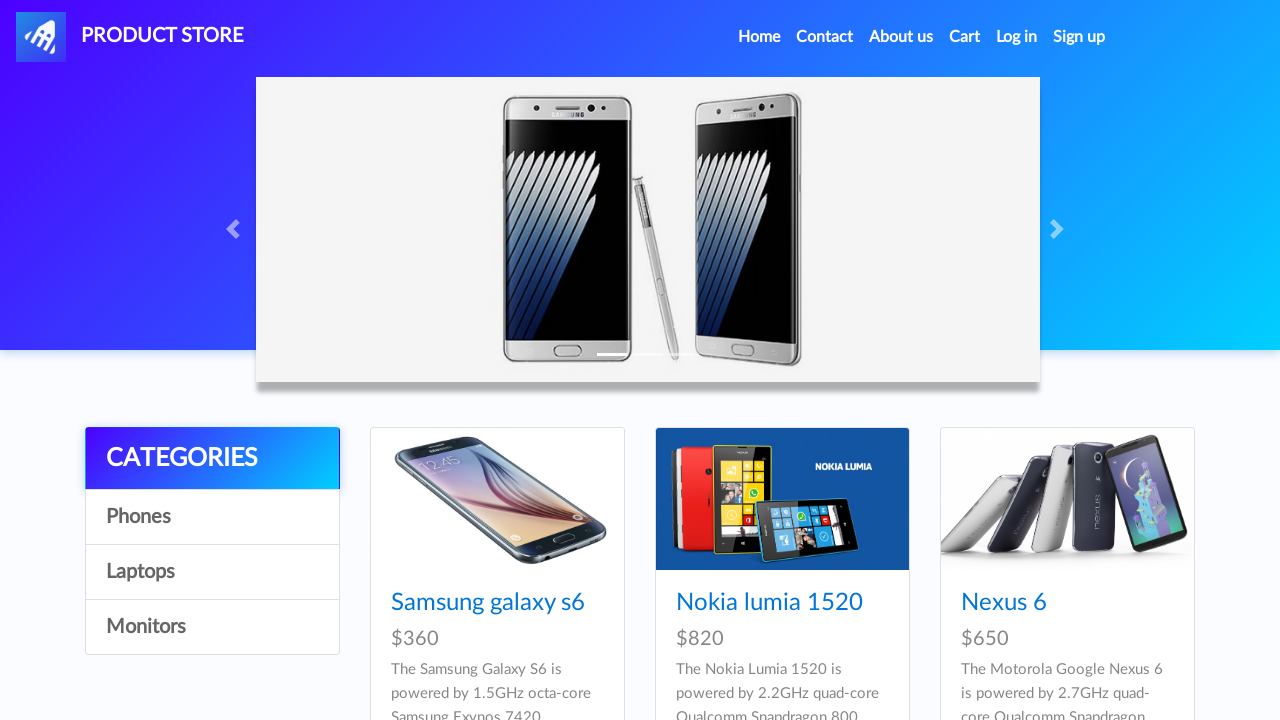

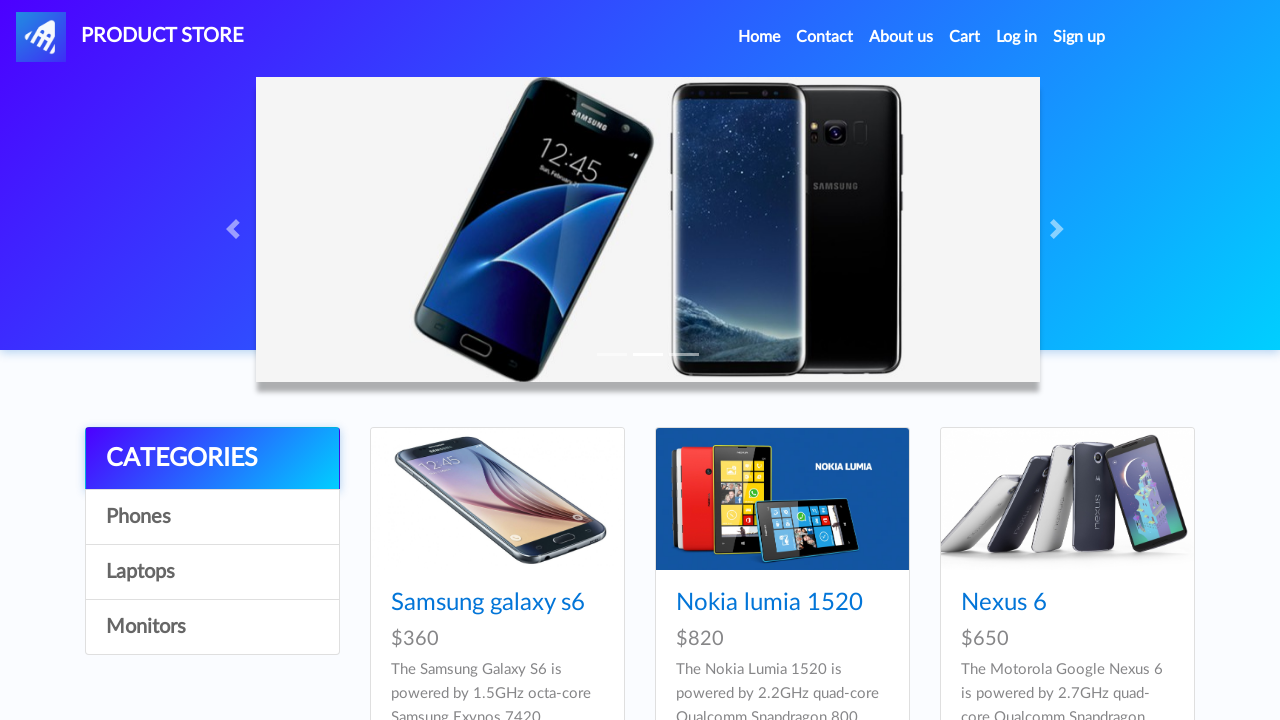